Tests text input functionality by filling a username field and verifying the entered value

Starting URL: https://demoqa.com/text-box

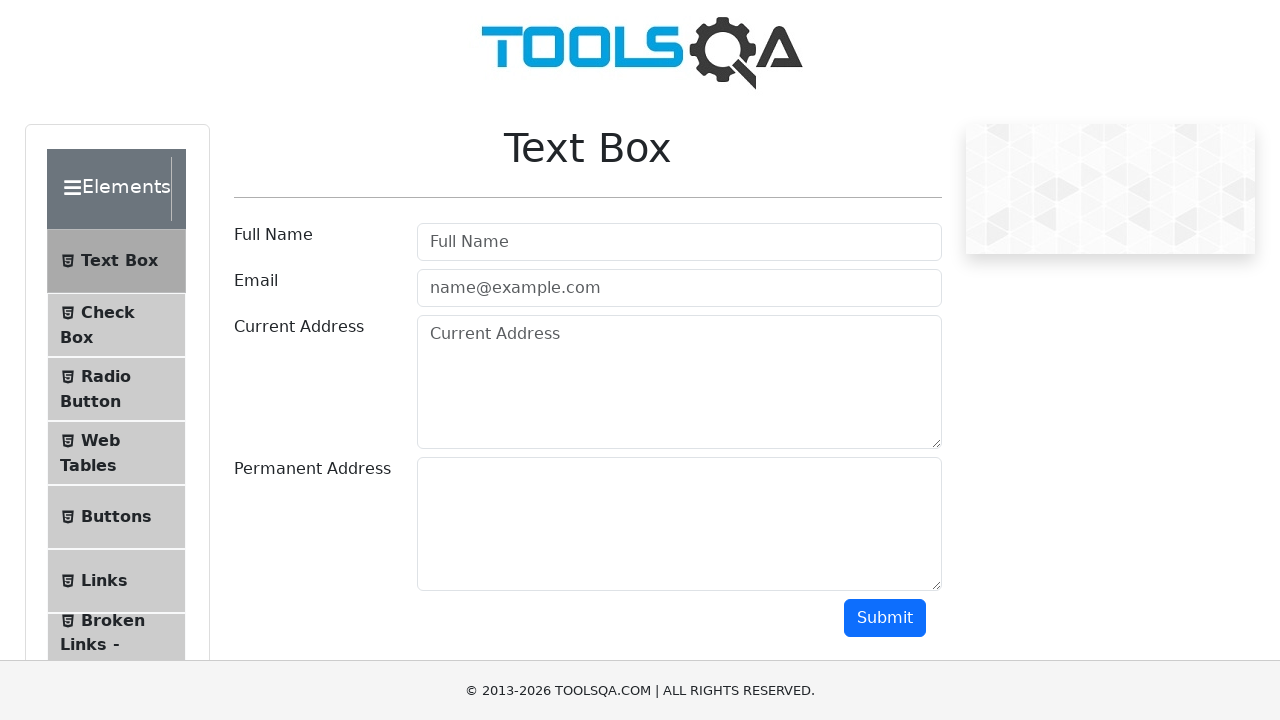

Filled username field with 'Ricardo' on #userName
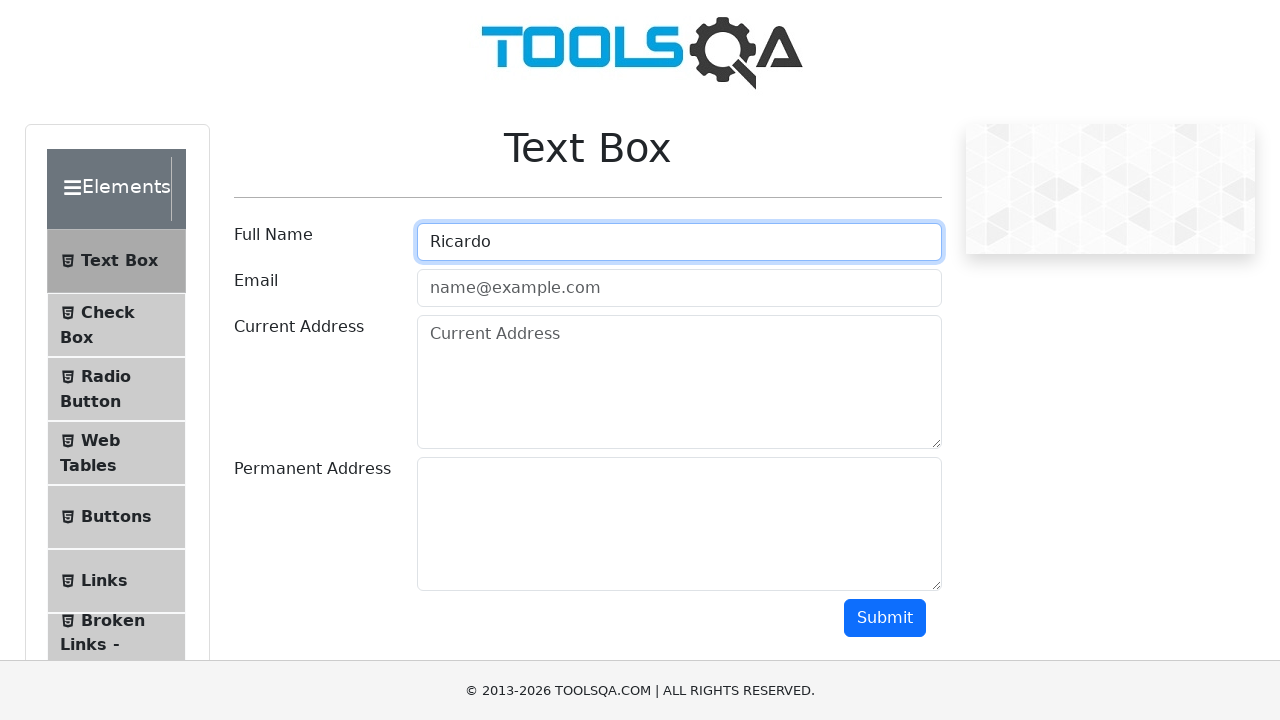

Verified username field contains 'Ricardo'
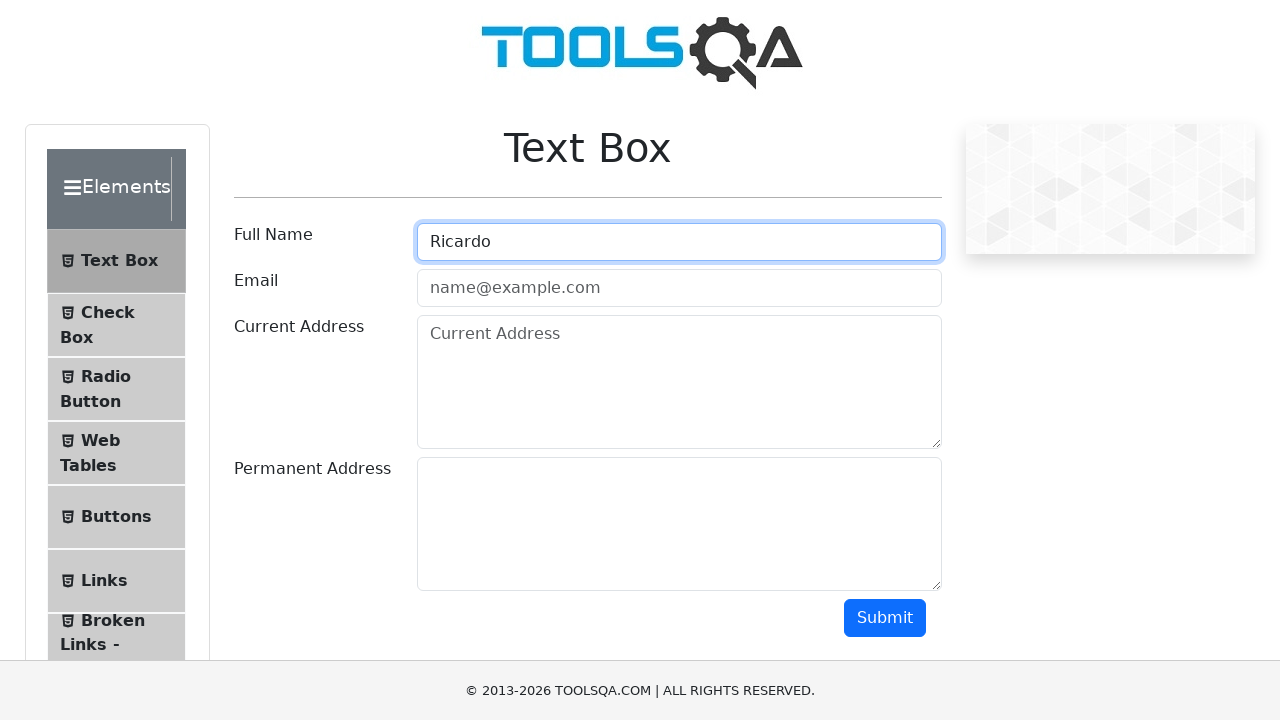

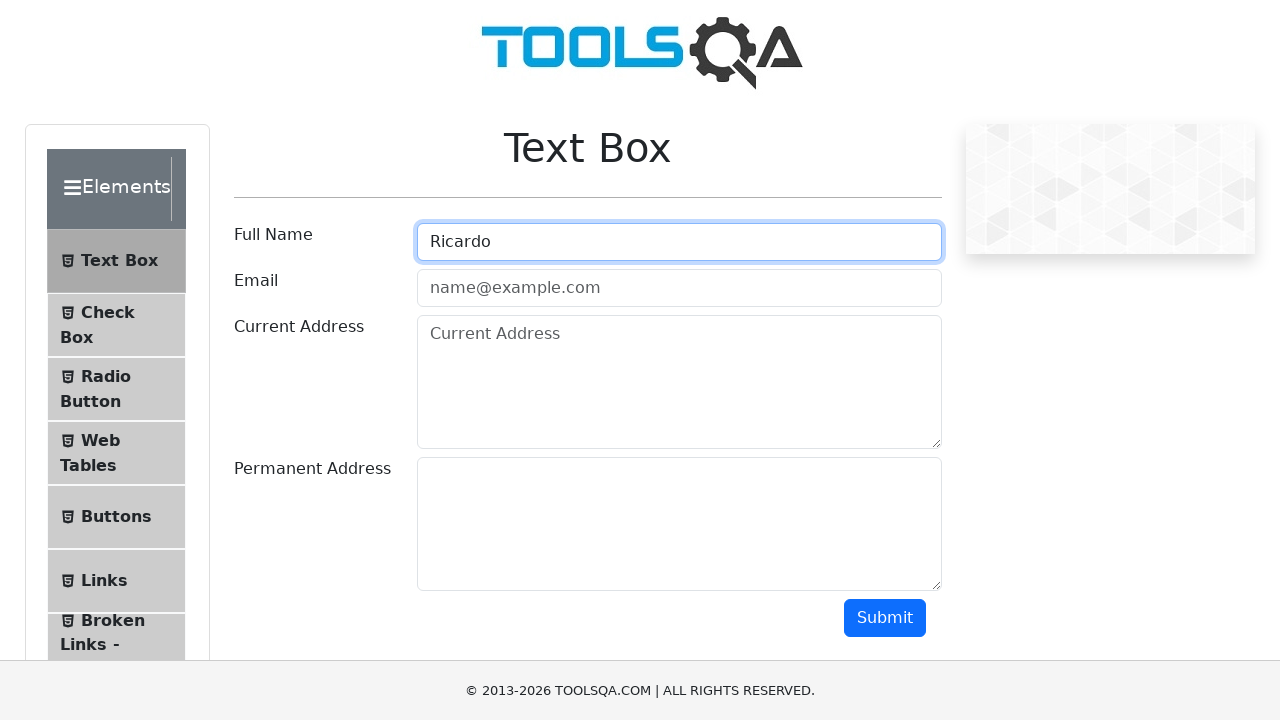